Tests browser zoom functionality by using JavaScript to change the page zoom level from 50% to 70% on a demo e-commerce site.

Starting URL: https://demo.nopcommerce.com/

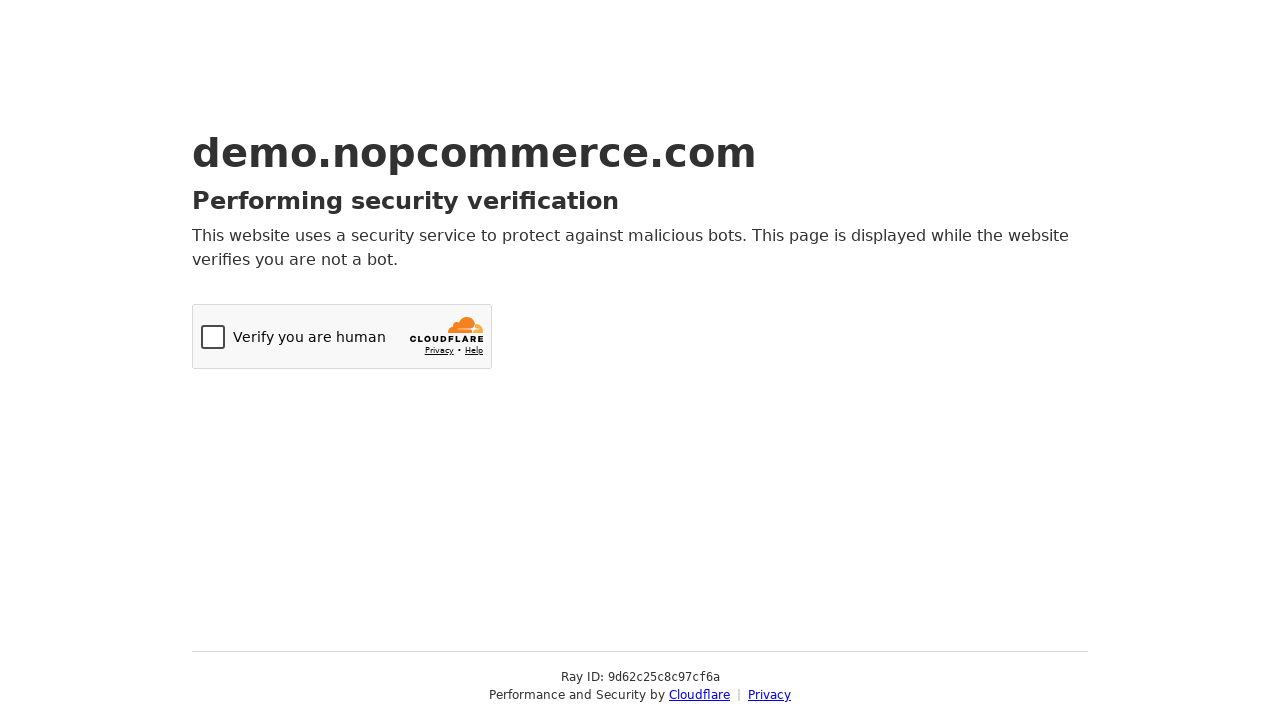

Set page zoom level to 50%
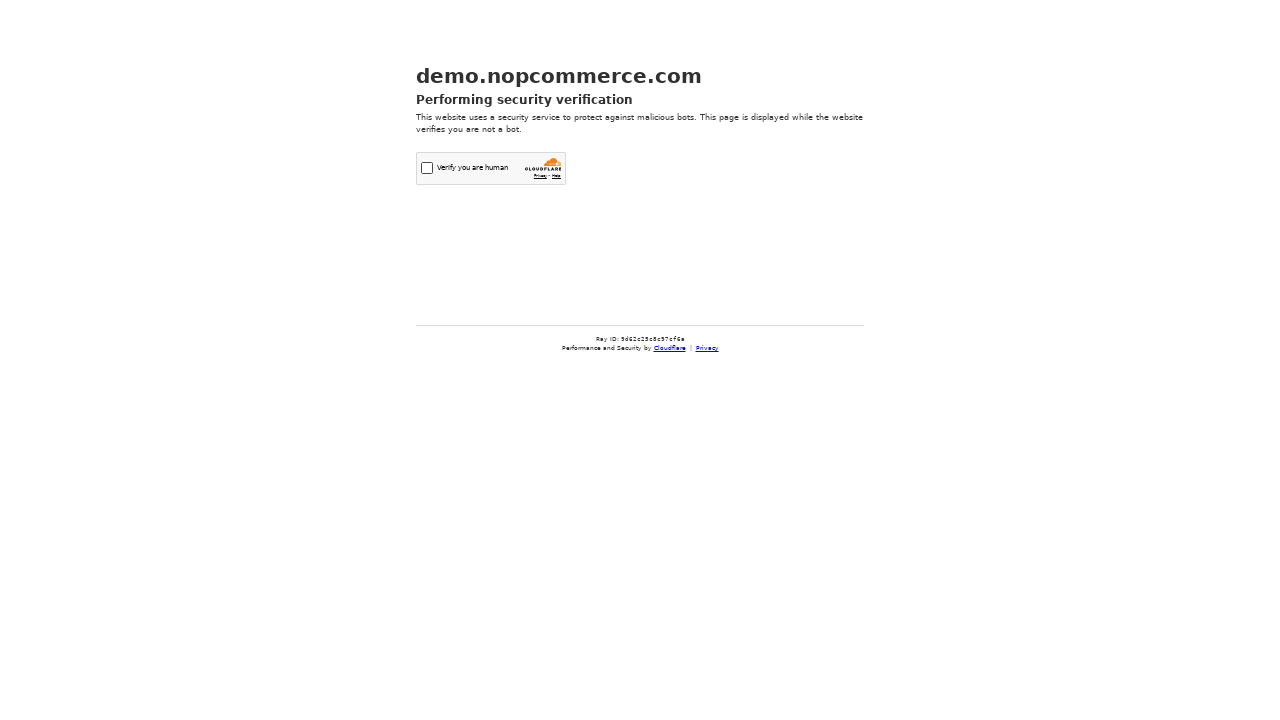

Waited 2 seconds to observe zoom effect at 50%
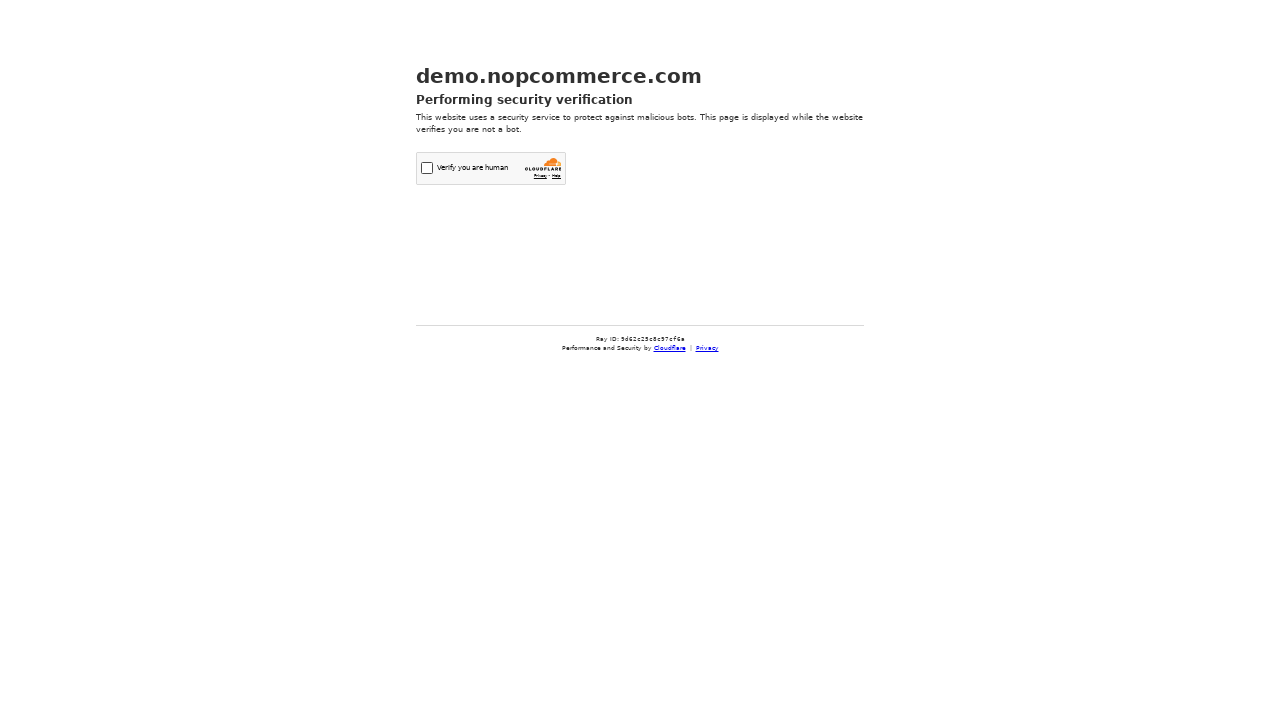

Set page zoom level to 70%
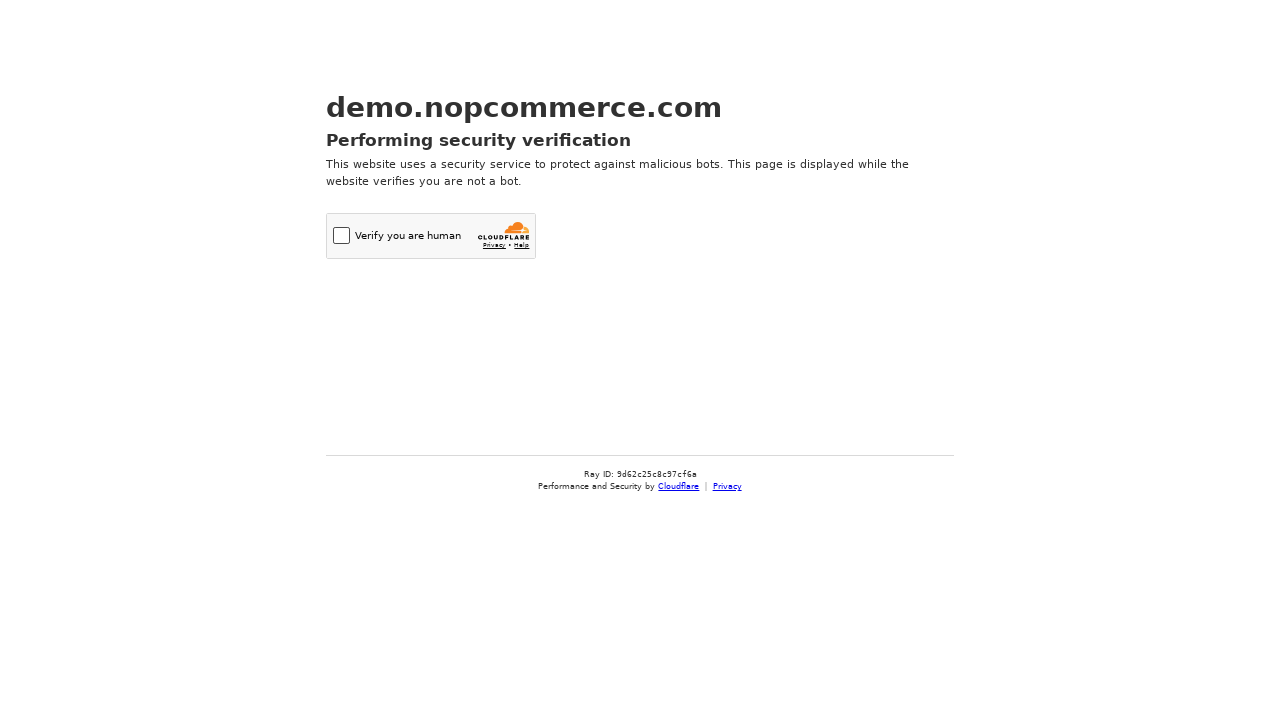

Waited 2 seconds to observe final zoom effect at 70%
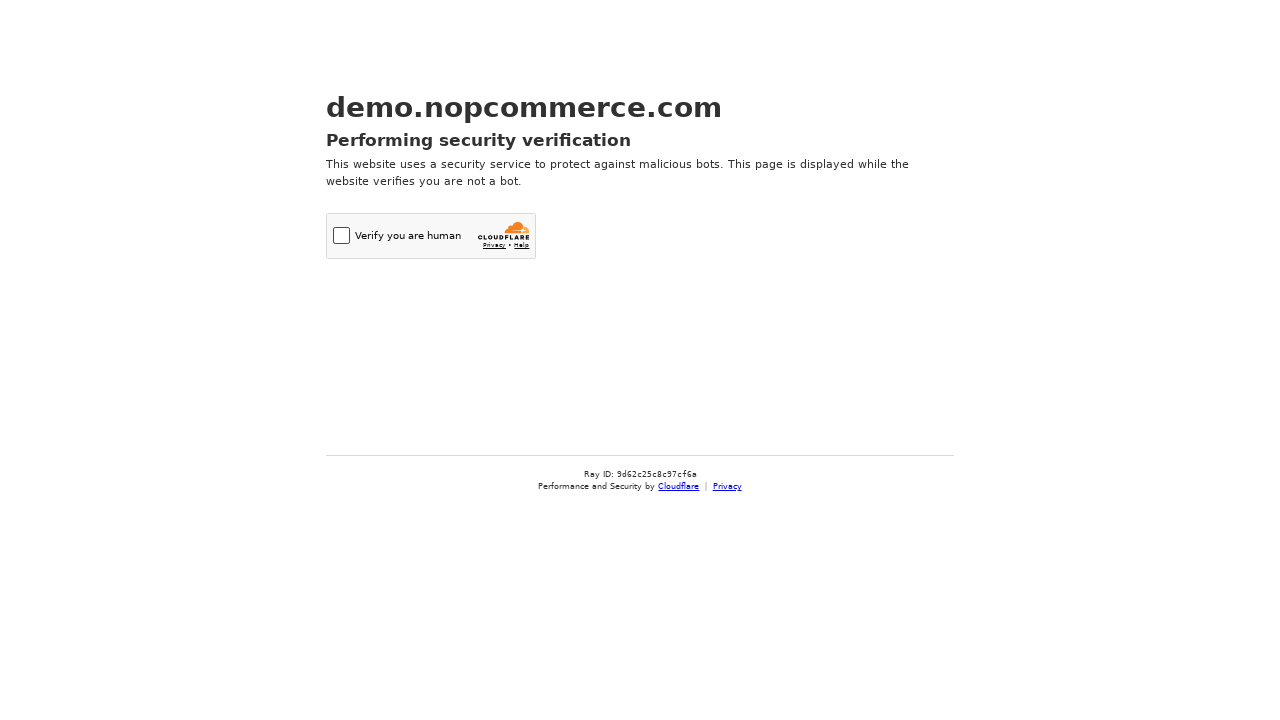

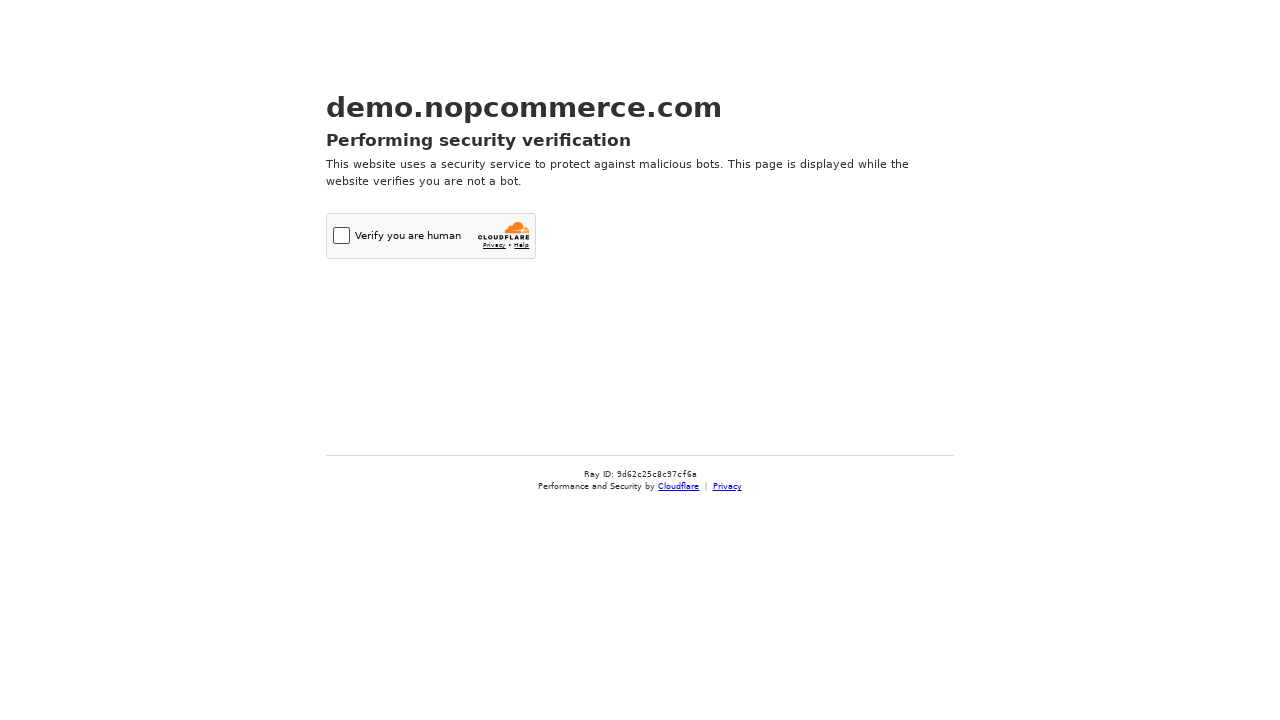